Tests marking all todo items as completed using the toggle-all checkbox

Starting URL: https://demo.playwright.dev/todomvc

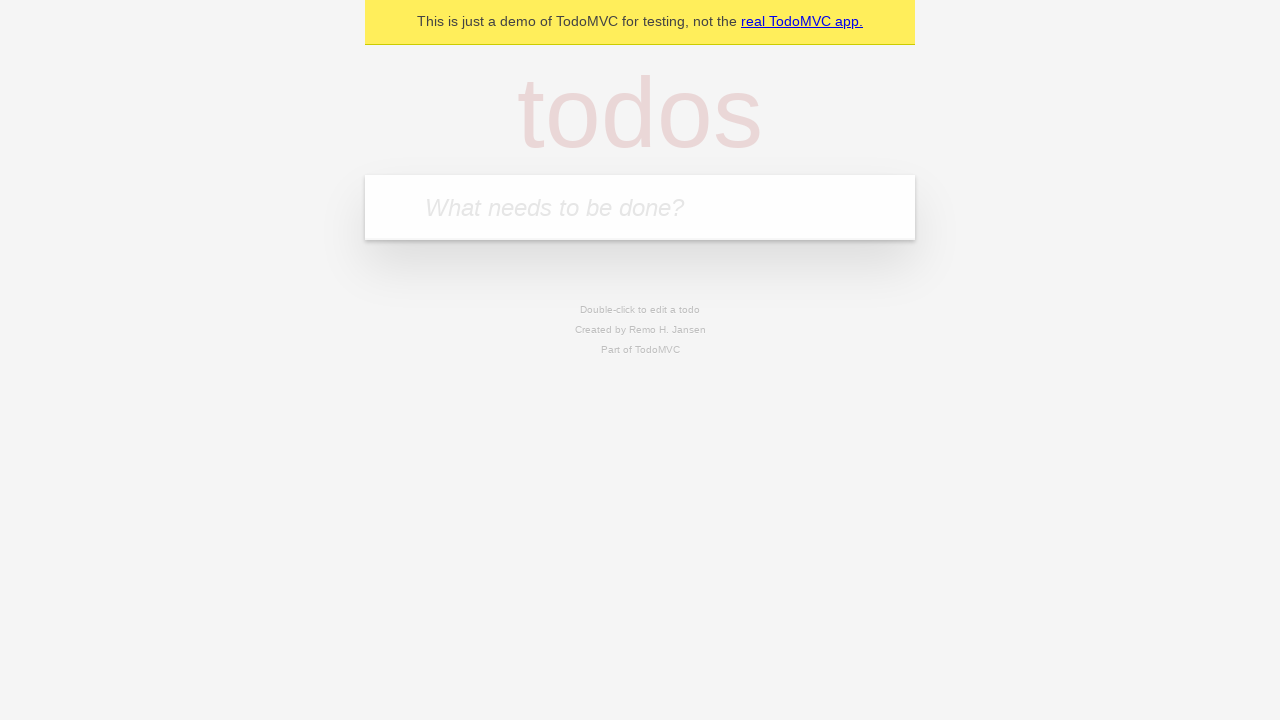

Filled first todo input with 'buy some cheese' on .new-todo
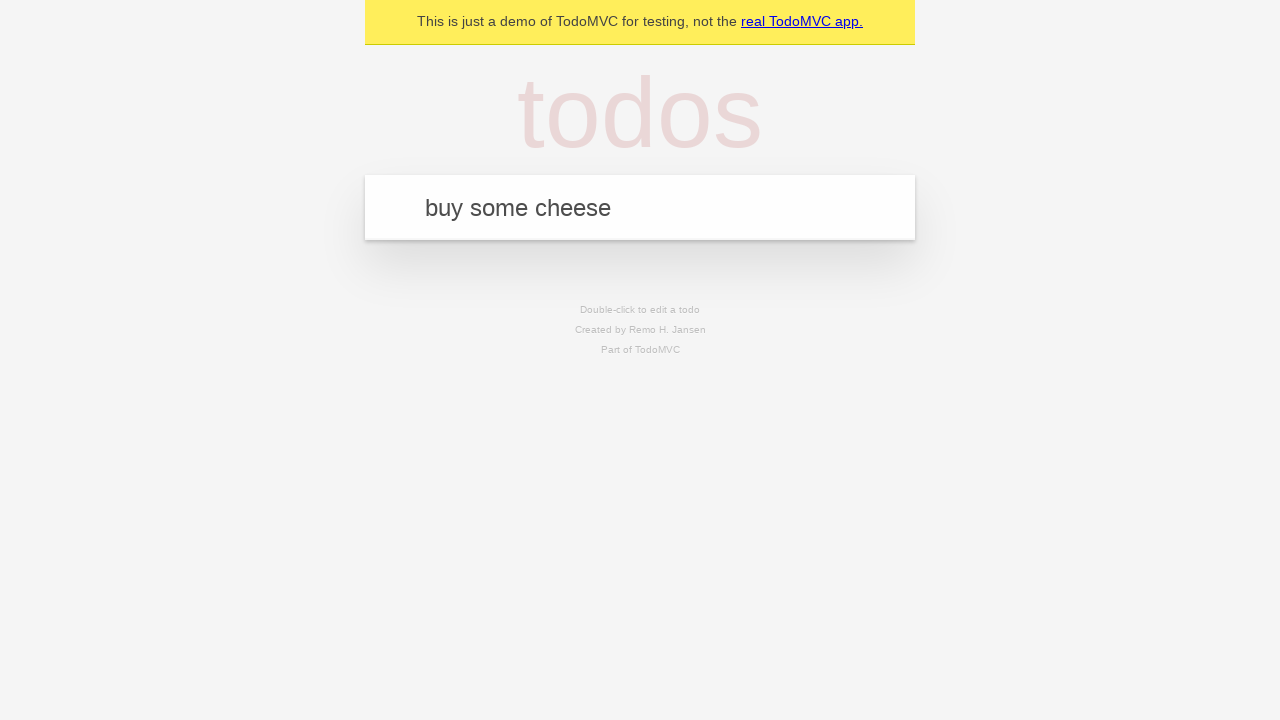

Pressed Enter to create first todo item on .new-todo
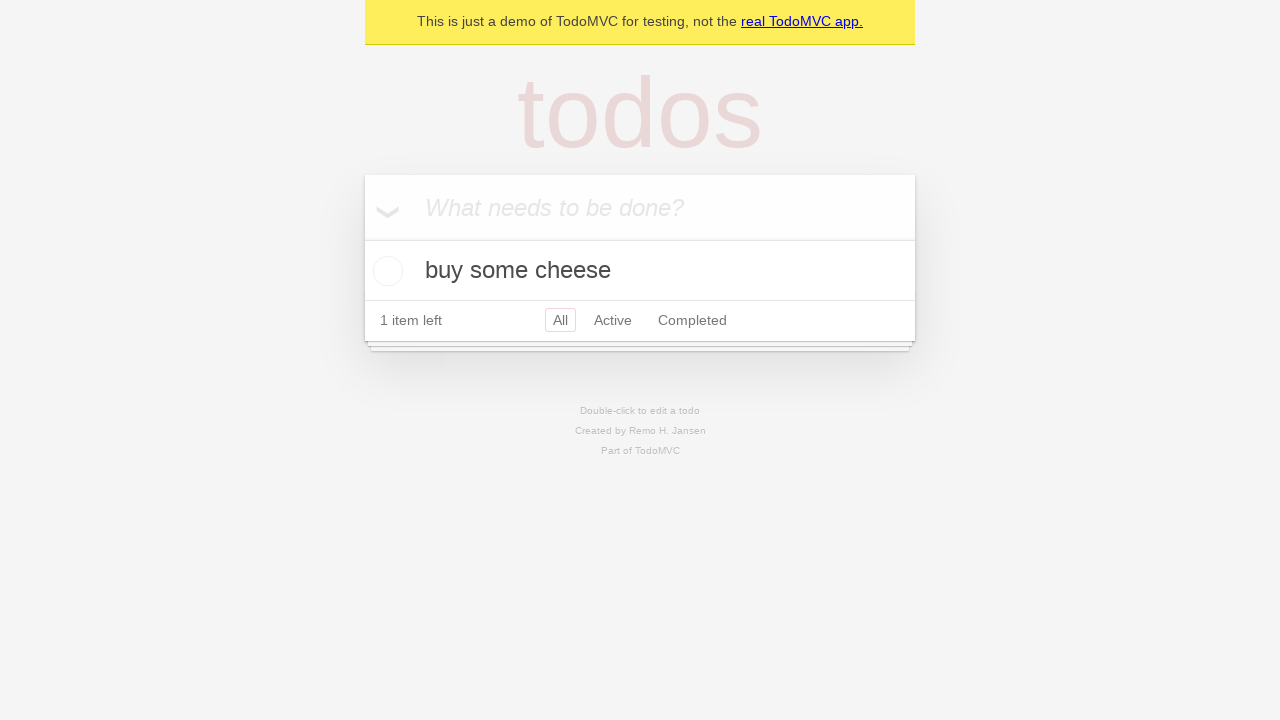

Filled second todo input with 'feed the cat' on .new-todo
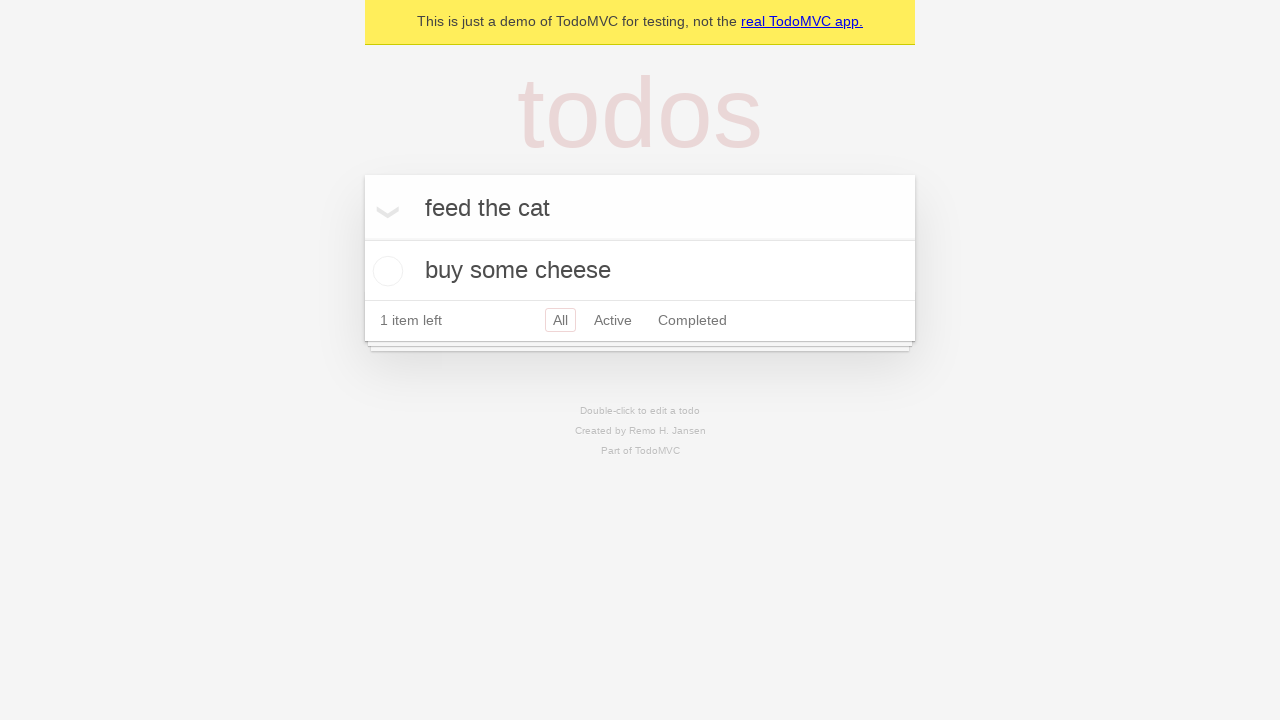

Pressed Enter to create second todo item on .new-todo
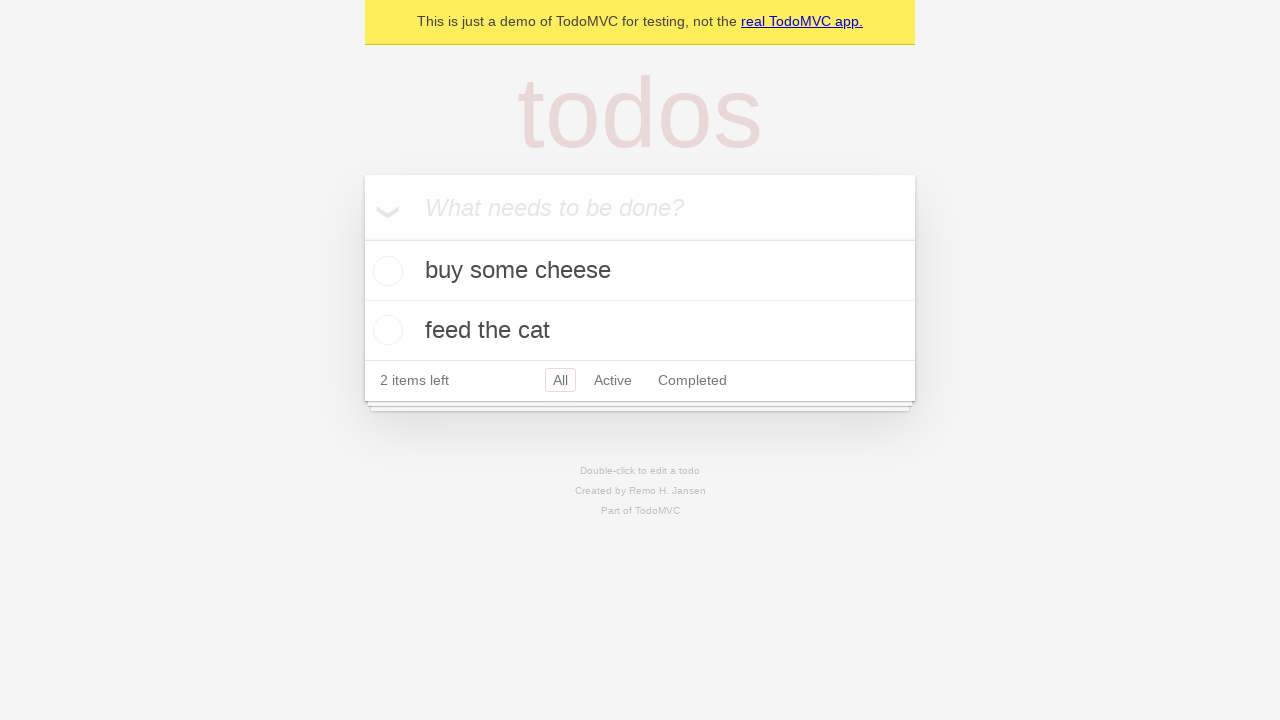

Filled third todo input with 'book a doctors appointment' on .new-todo
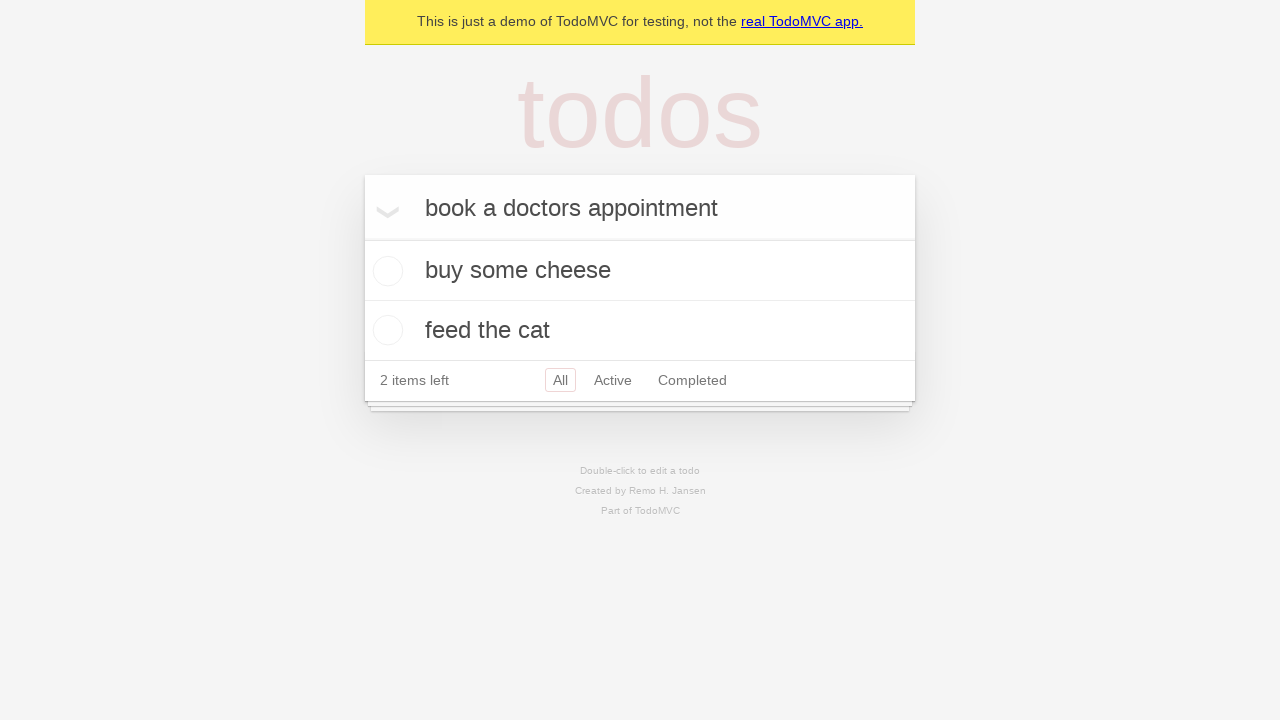

Pressed Enter to create third todo item on .new-todo
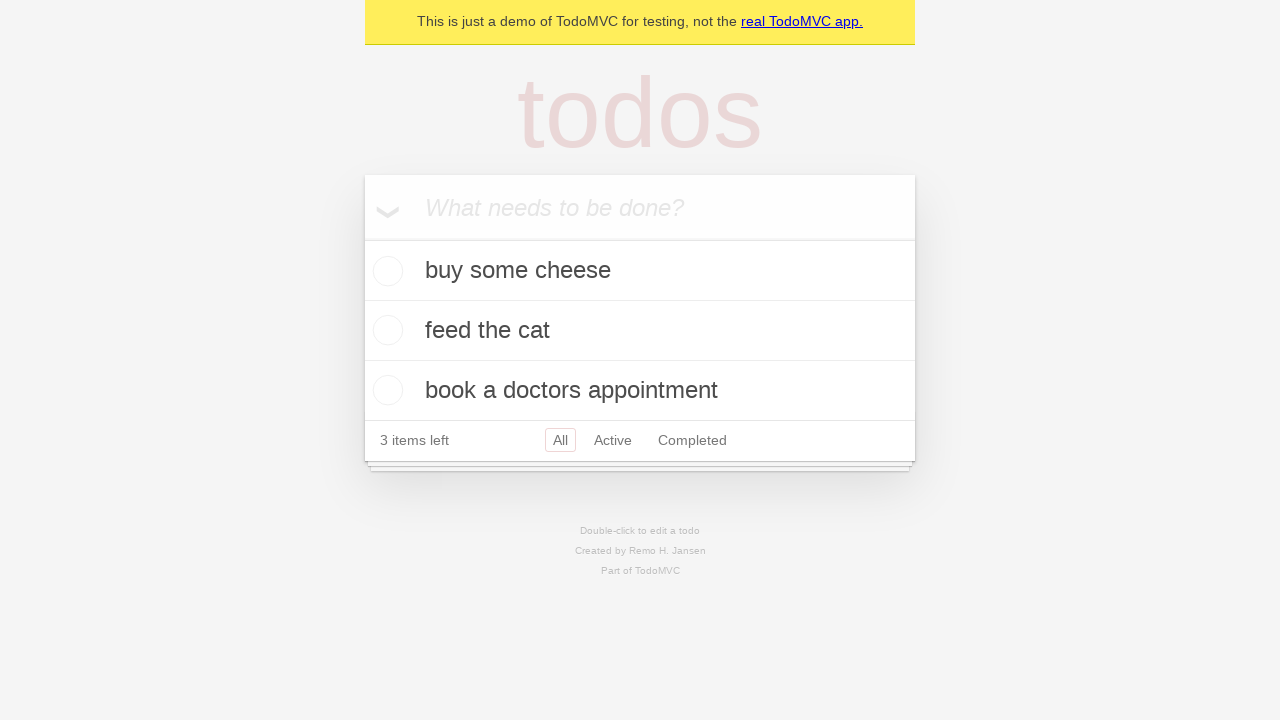

Checked toggle-all checkbox to mark all todos as completed at (362, 238) on .toggle-all
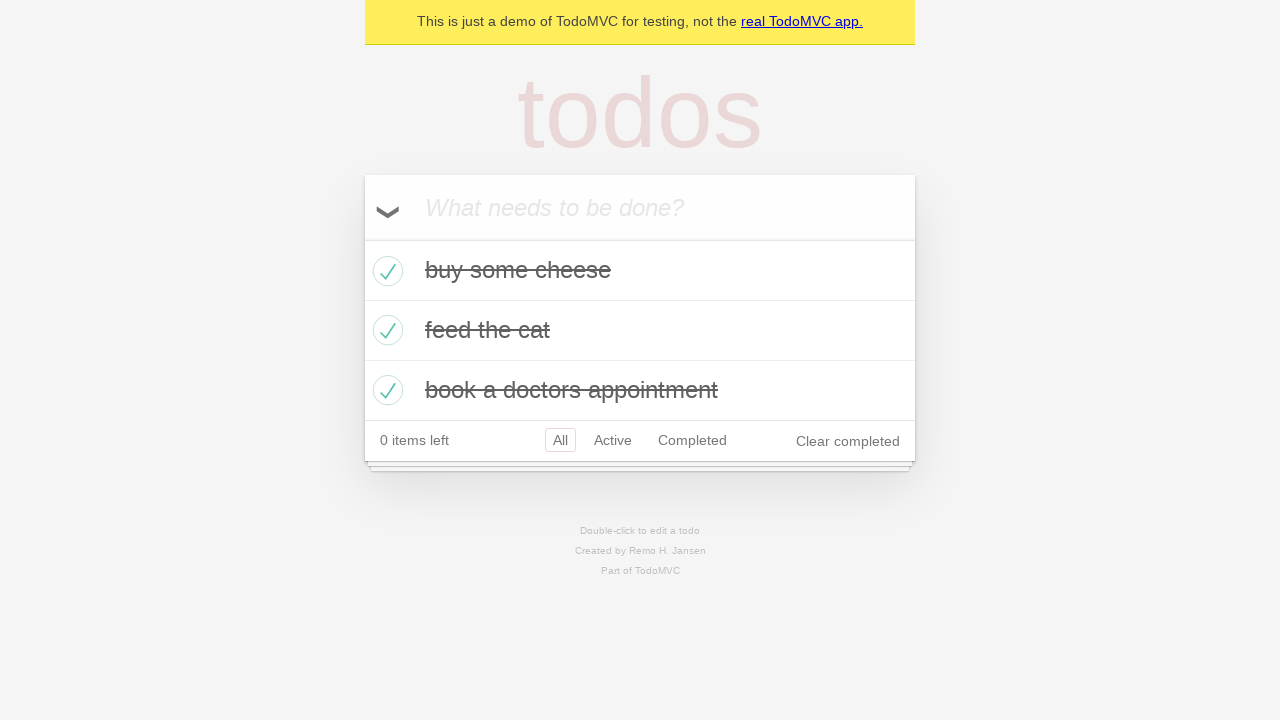

Verified that todo items are marked with completed class
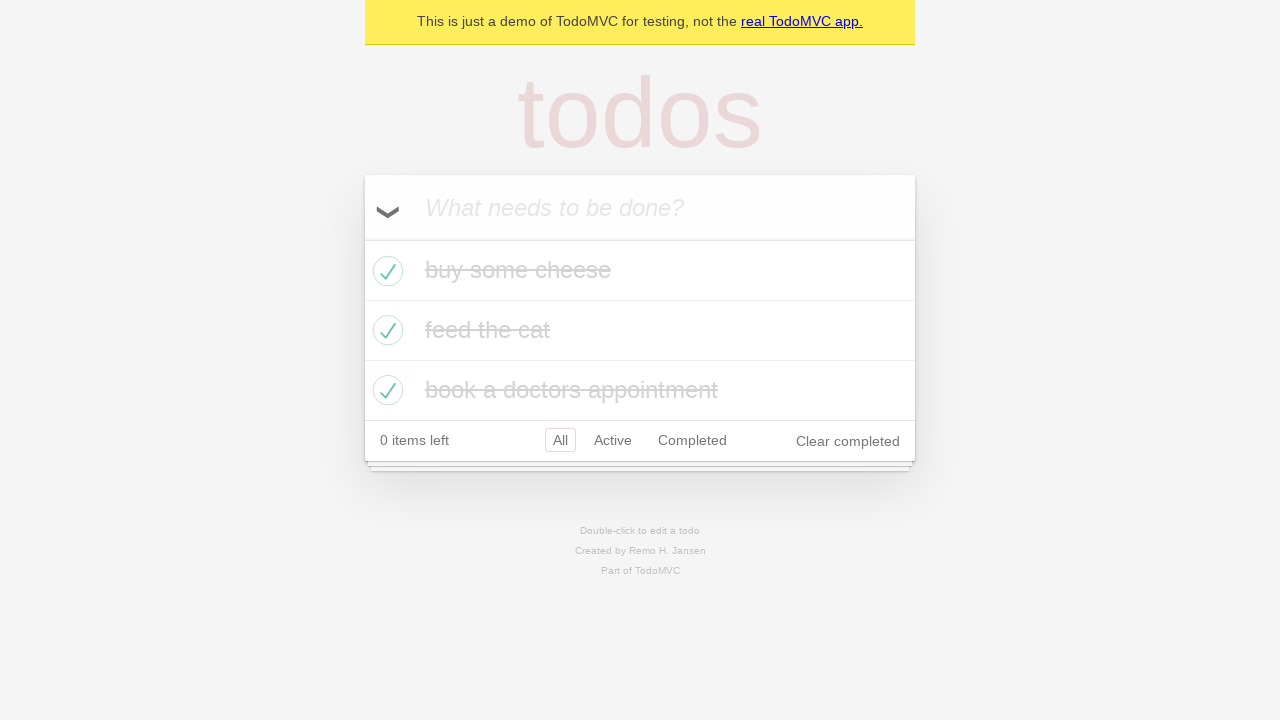

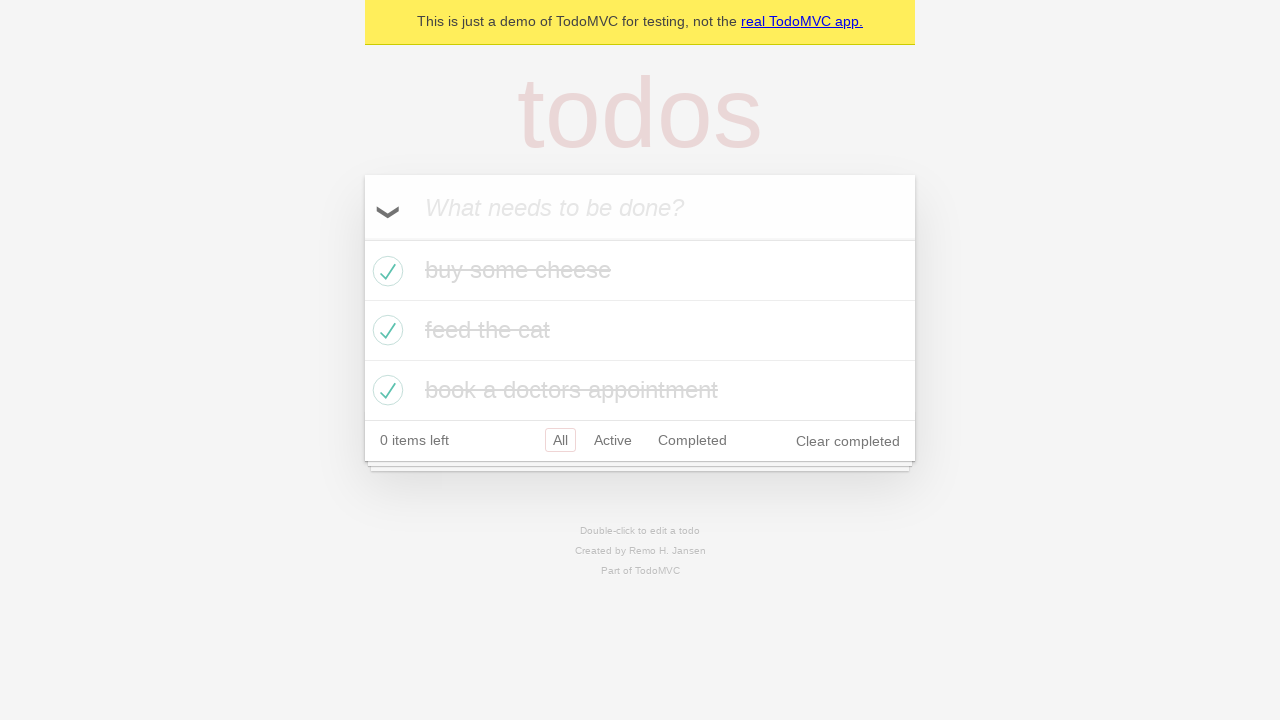